Tests navigation by clicking the Home link and verifying the page title changes to "Practice"

Starting URL: https://practice.cydeo.com/inputs

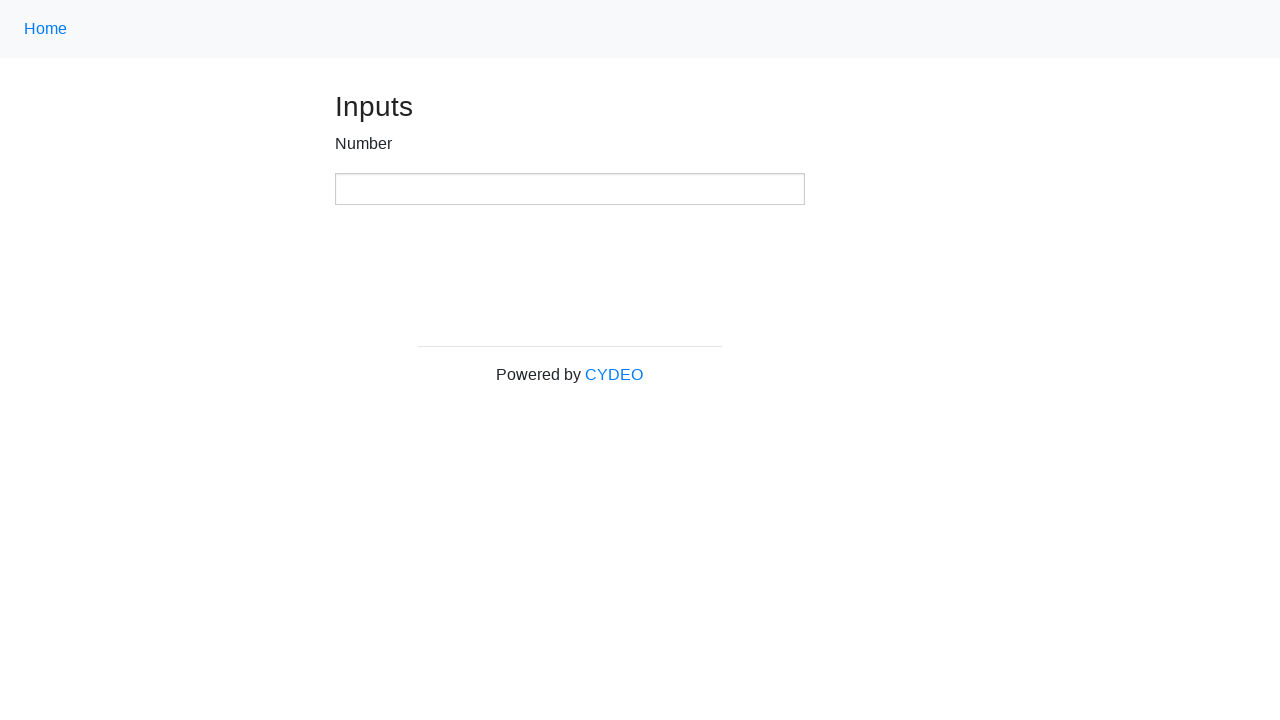

Clicked Home link with class name '.nav-link' at (46, 29) on .nav-link
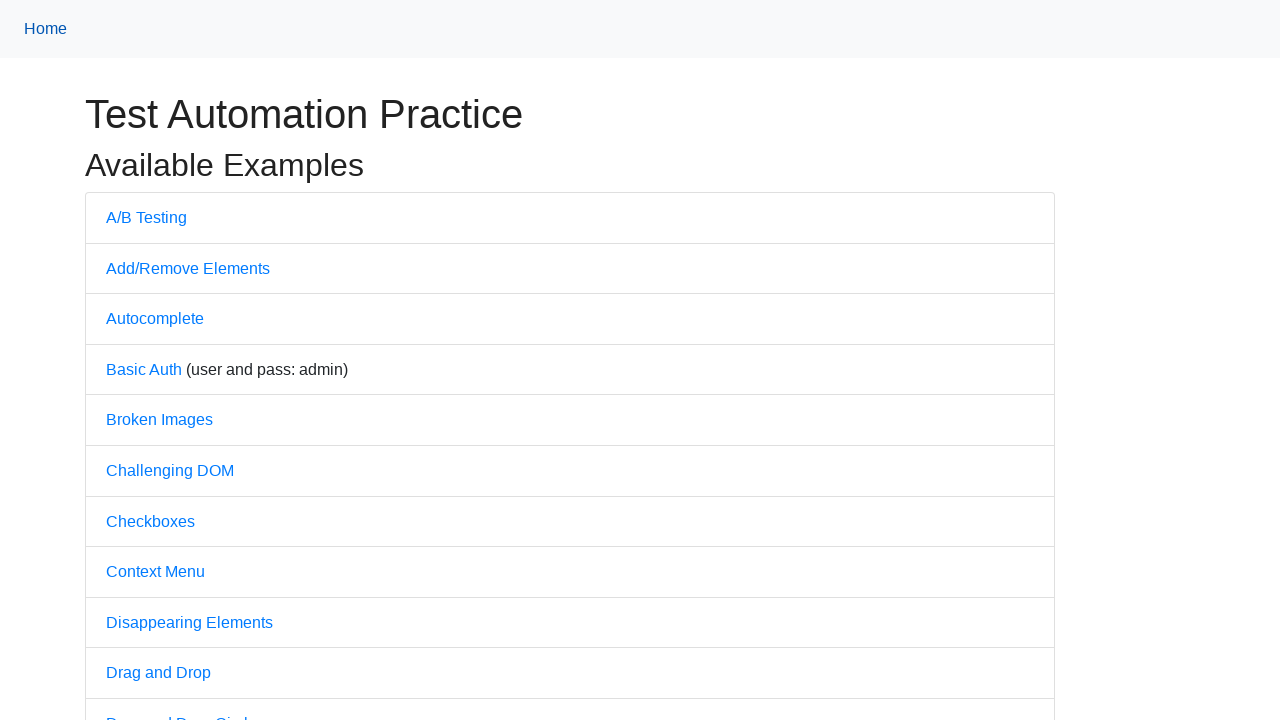

Waited for page to reach domcontentloaded state
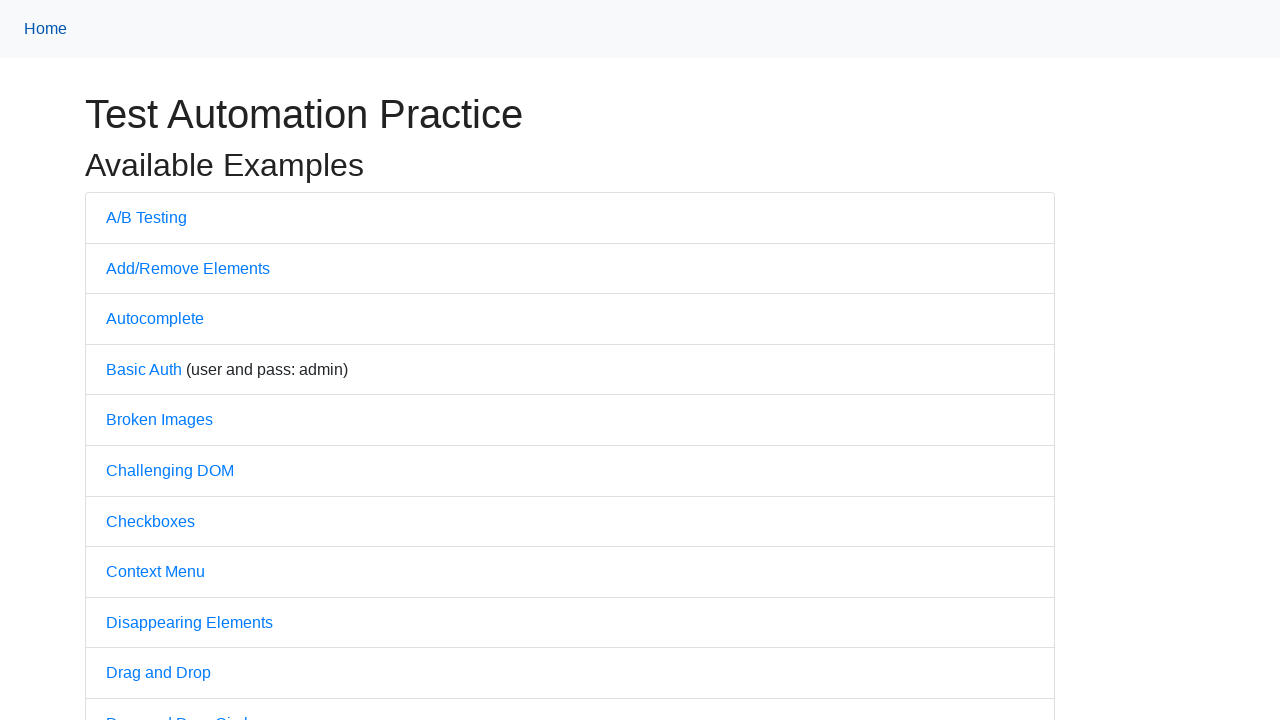

Verified page title changed to 'Practice'
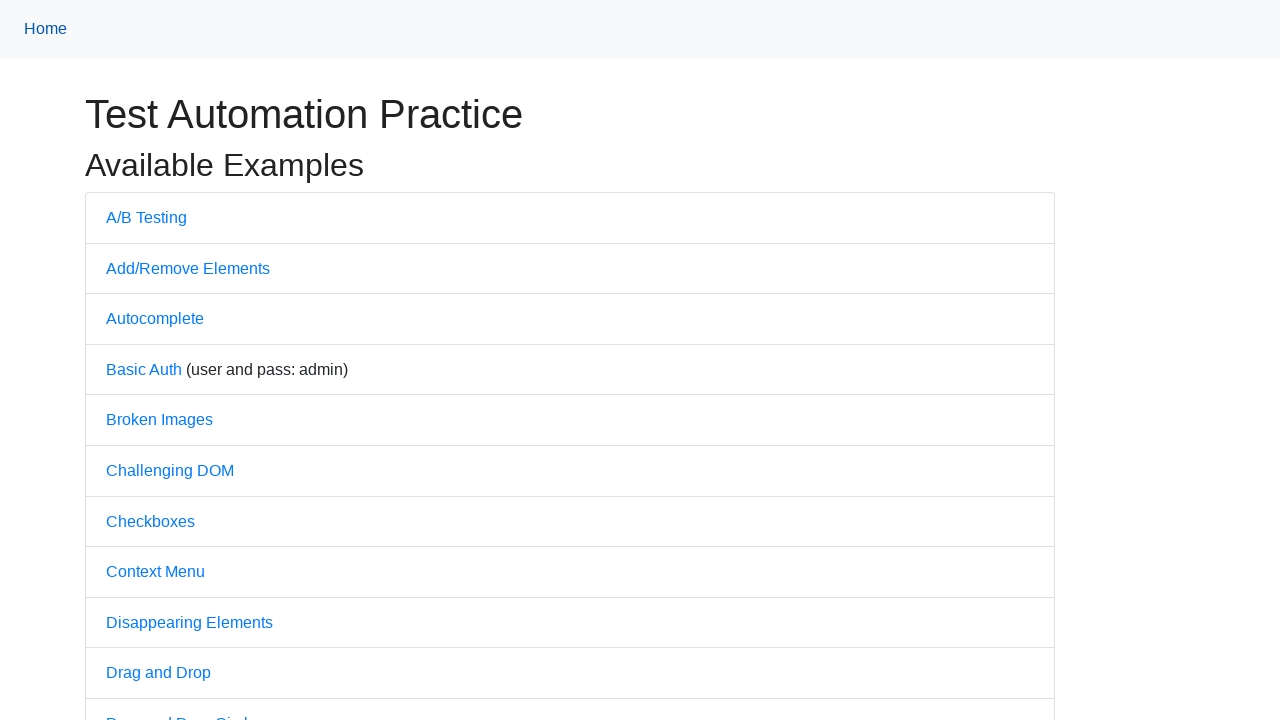

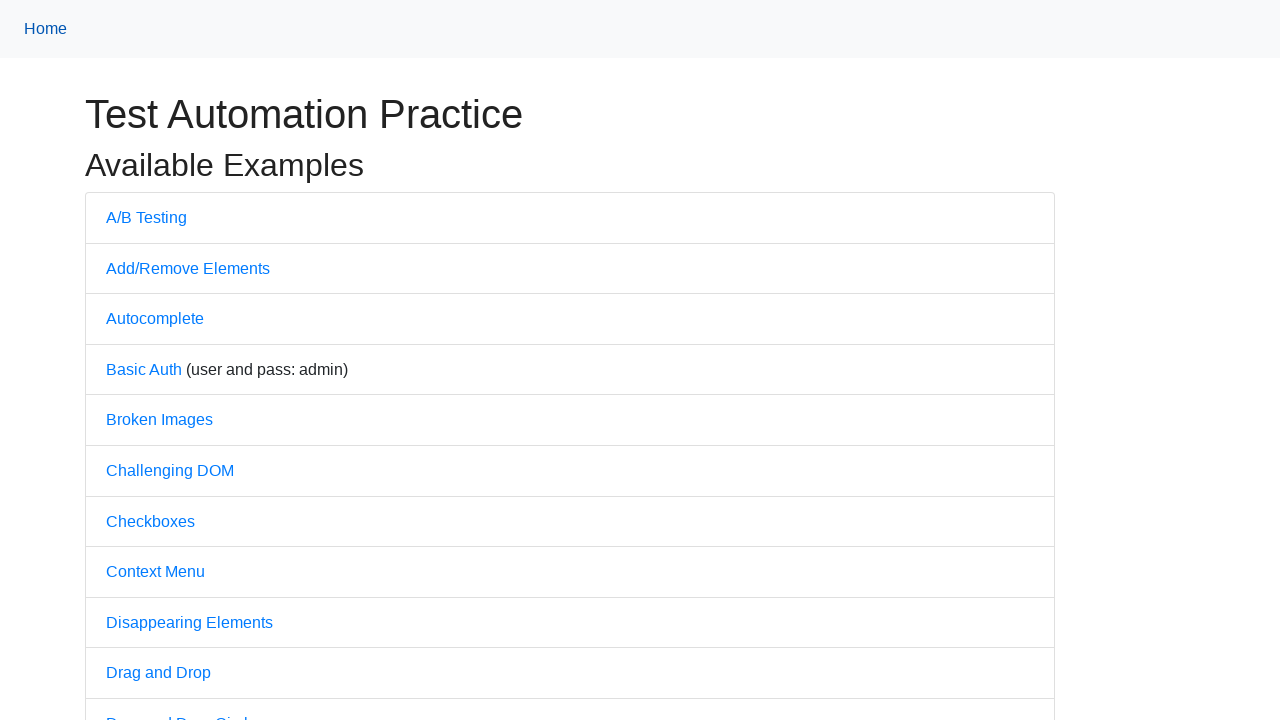